Opens TestProject website and then opens the blog page in a new window

Starting URL: https://testproject.io/

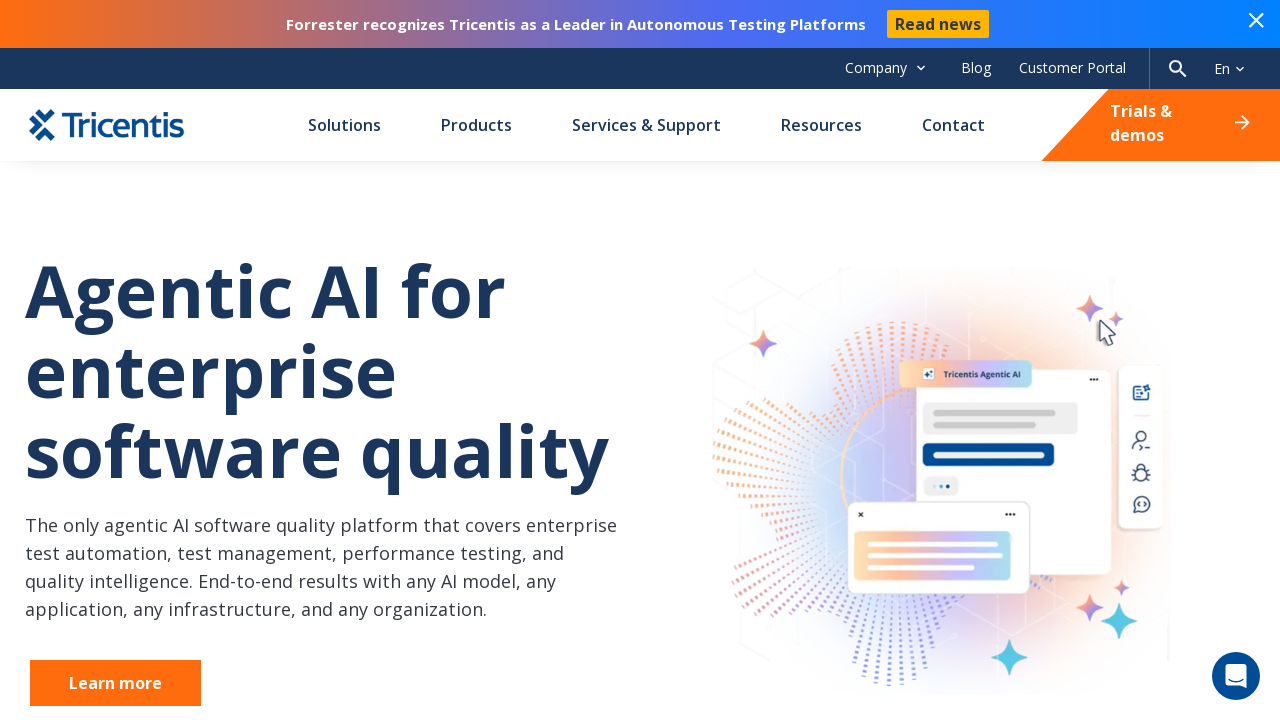

Navigated to TestProject website at https://testproject.io/
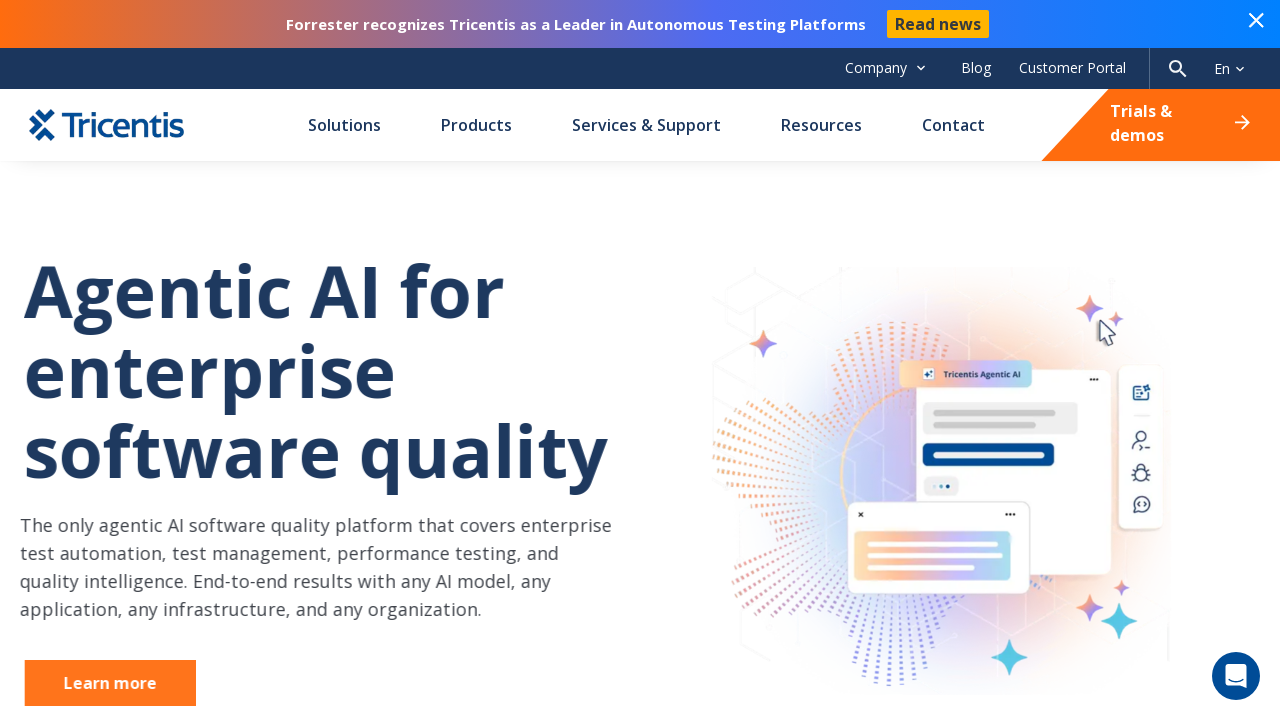

Opened TestProject blog in a new window/tab
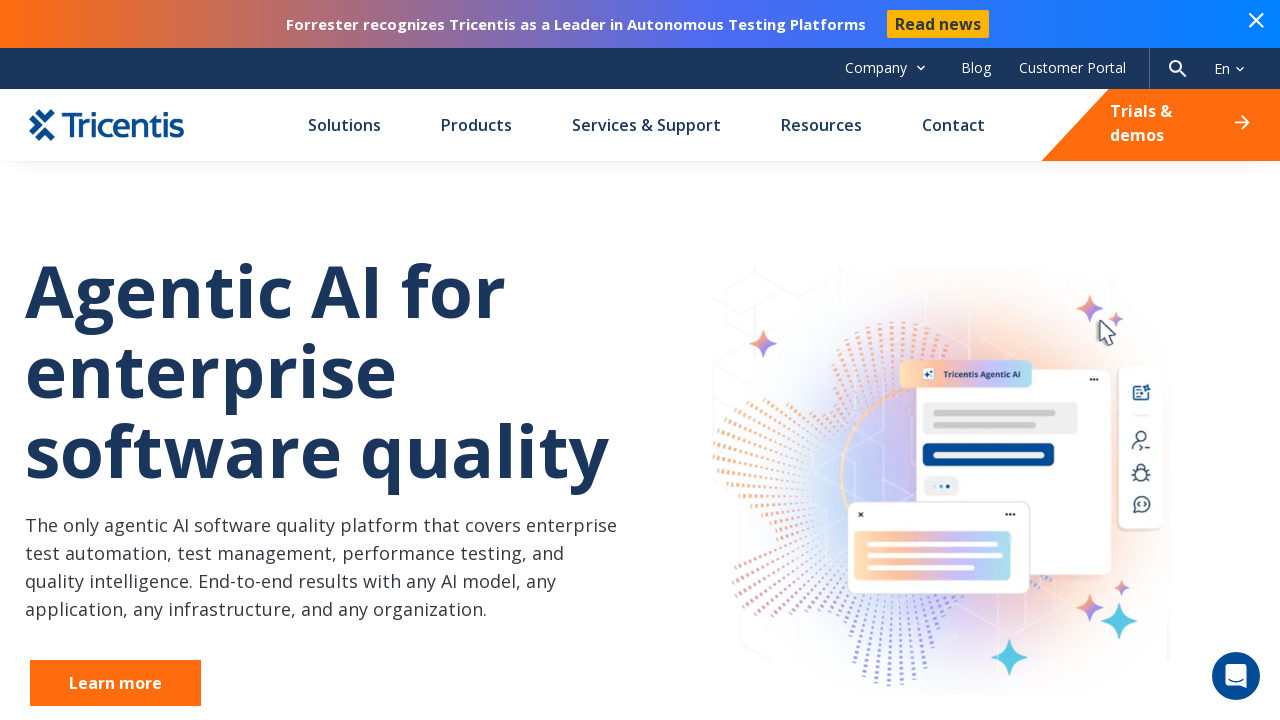

New blog page loaded completely
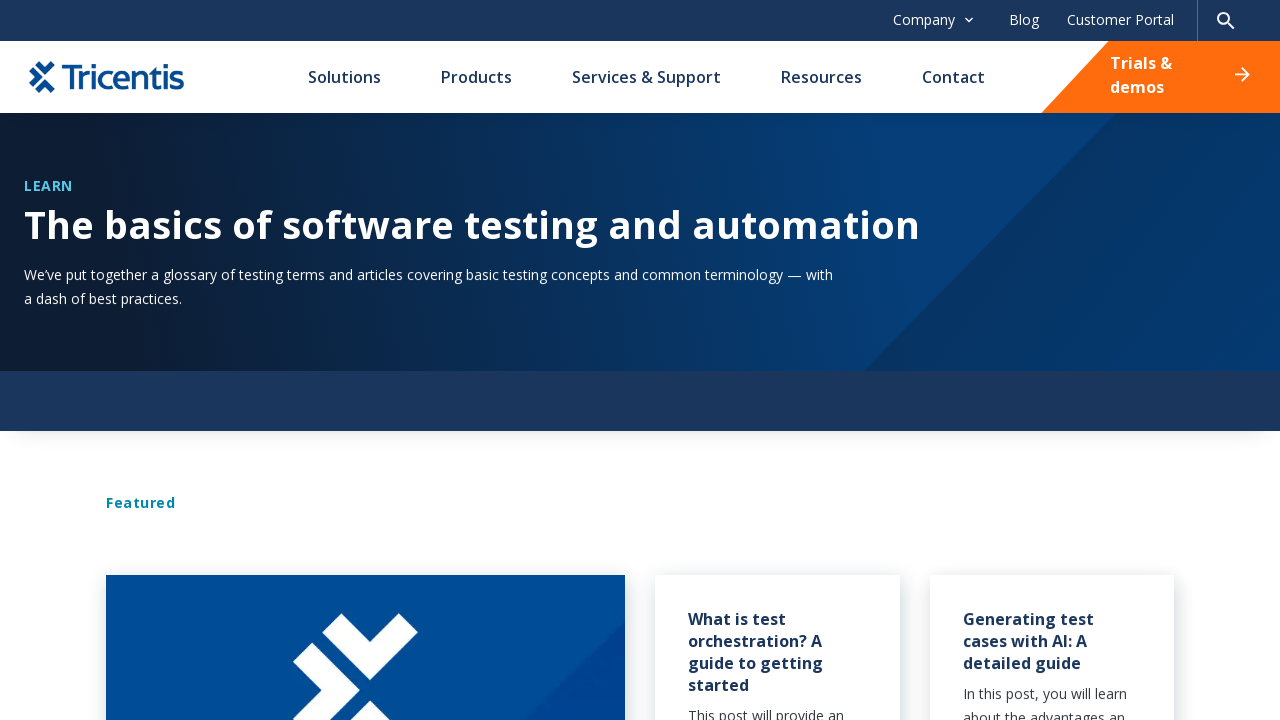

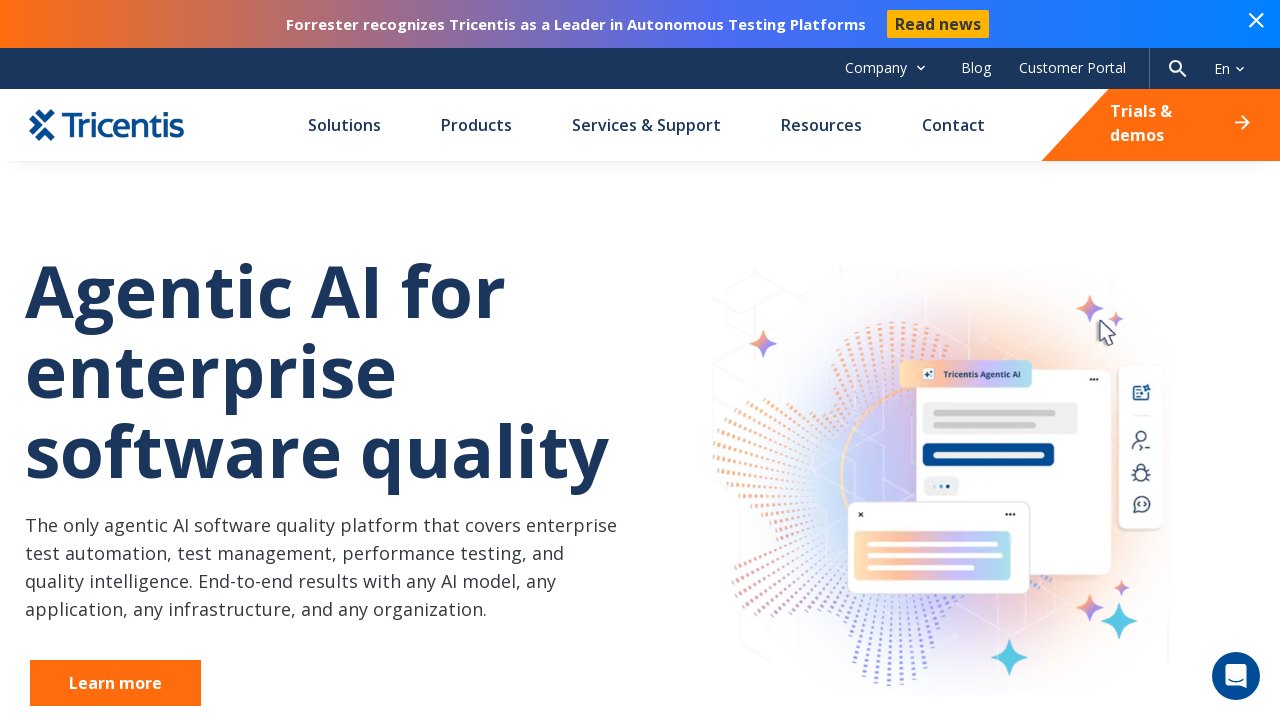